Tests division calculation by selecting Divide operation, entering two numbers, and clicking calculate

Starting URL: https://testsheepnz.github.io/BasicCalculator.html

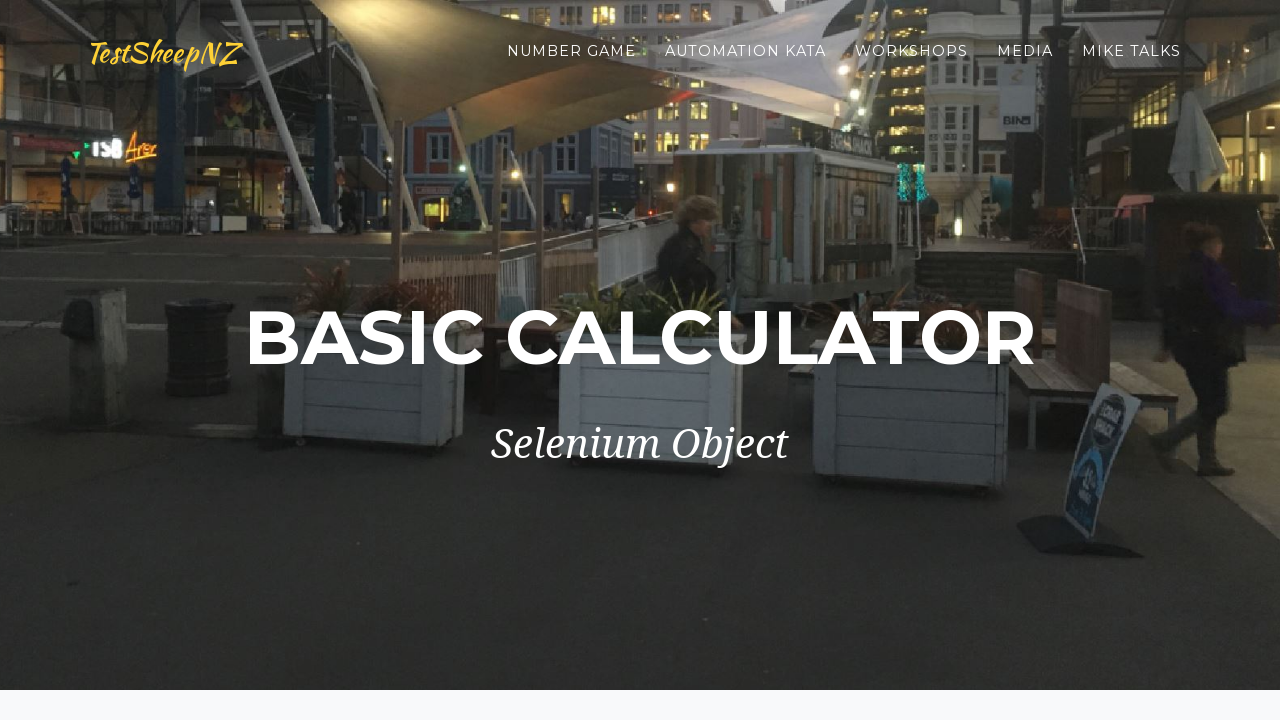

Selected 'Divide' operation from dropdown on #selectOperationDropdown
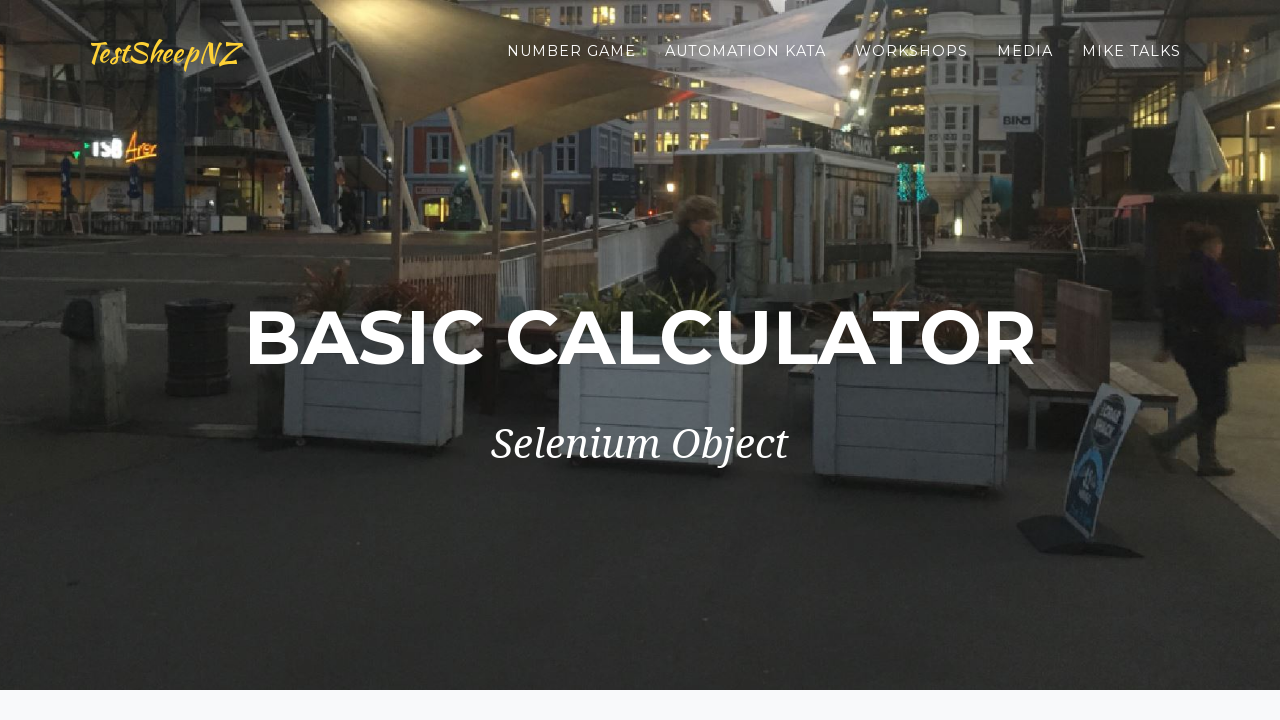

Entered first number: 6 on #number1Field
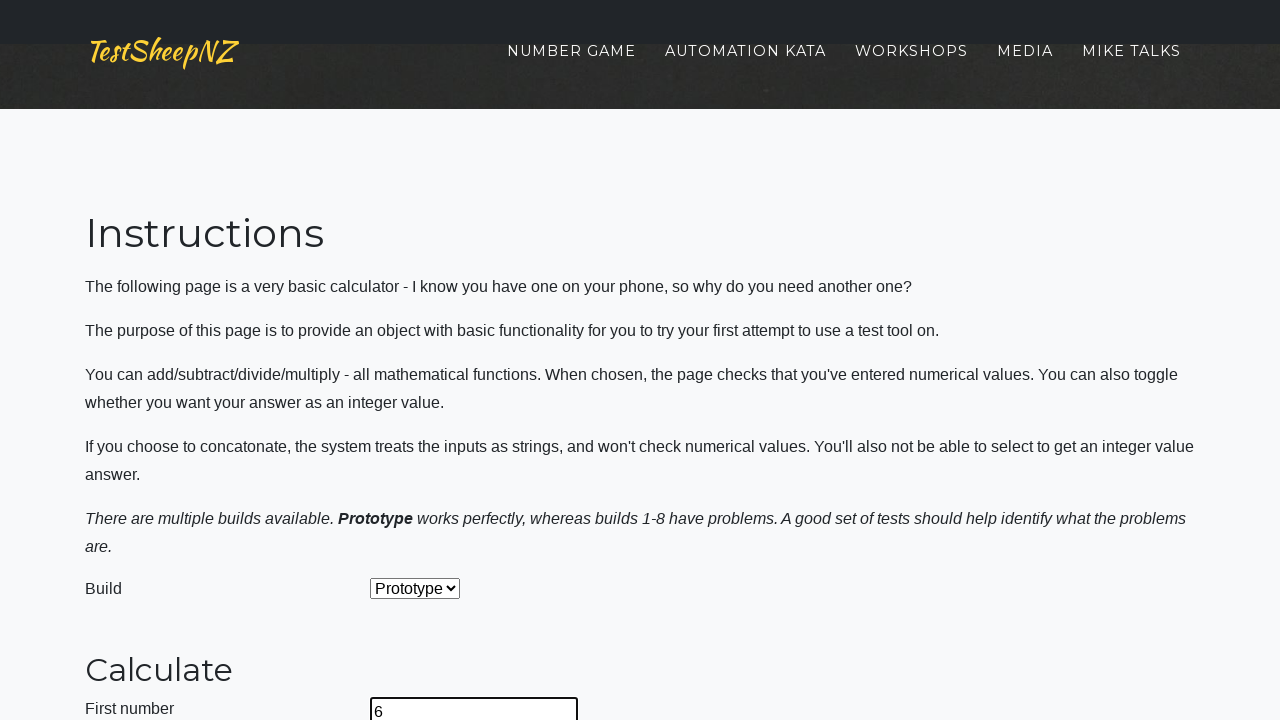

Entered second number: 2 on #number2Field
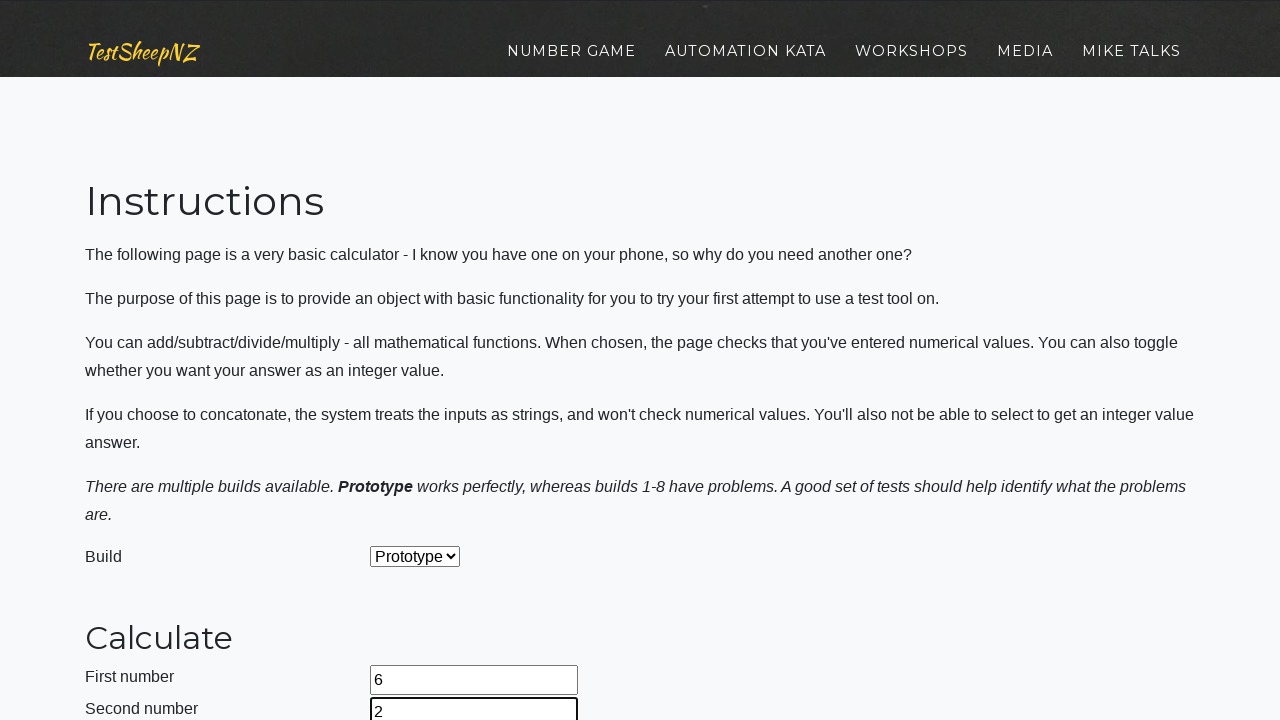

Clicked calculate button at (422, 361) on #calculateButton
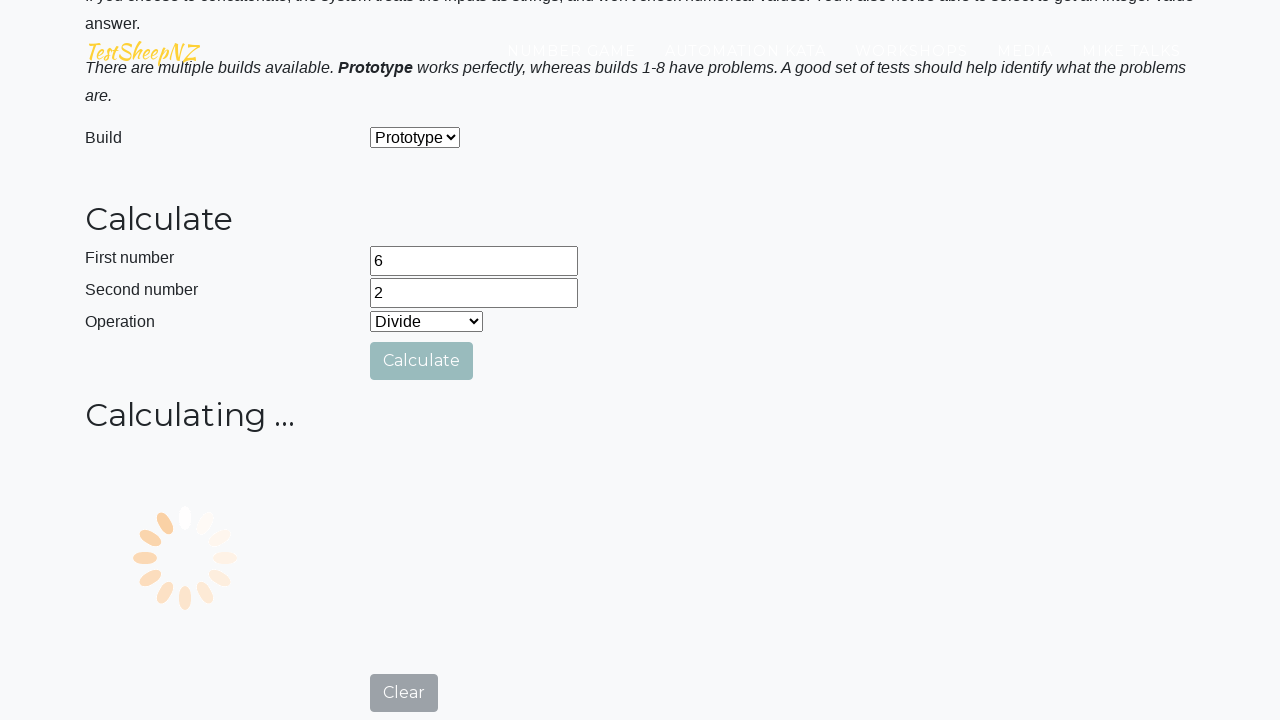

Result field appeared on page
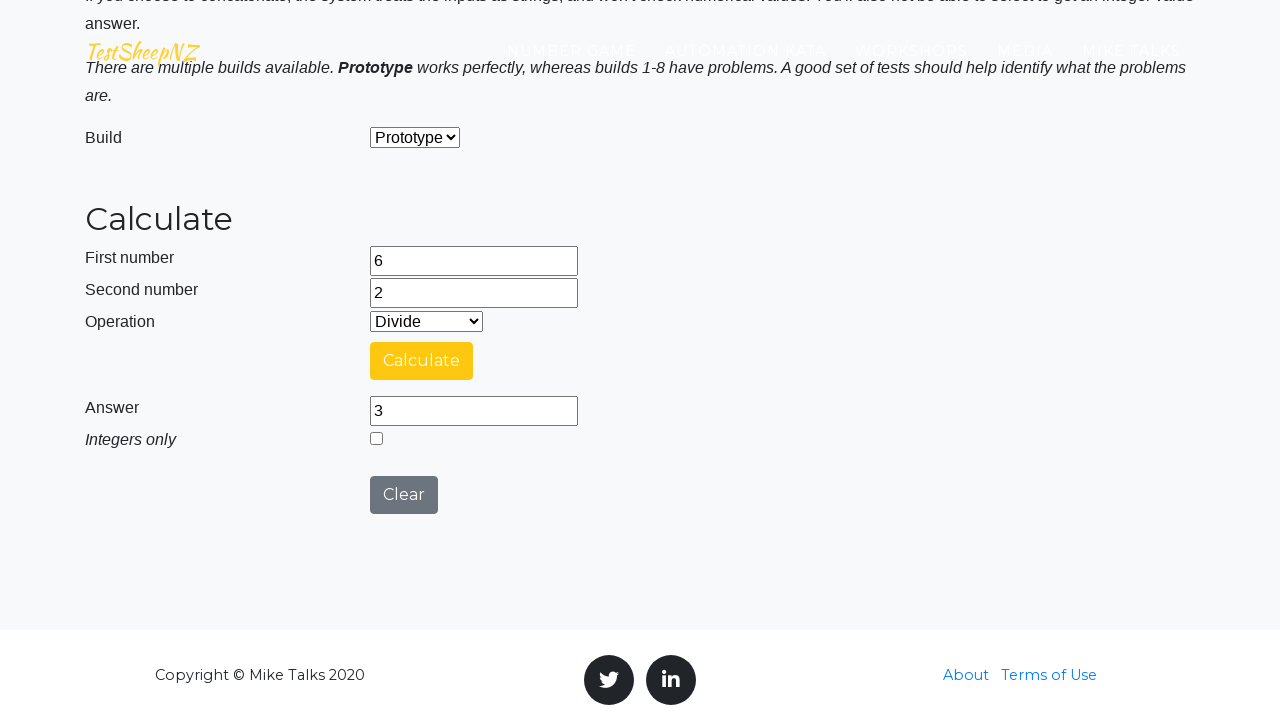

Retrieved result value: 3
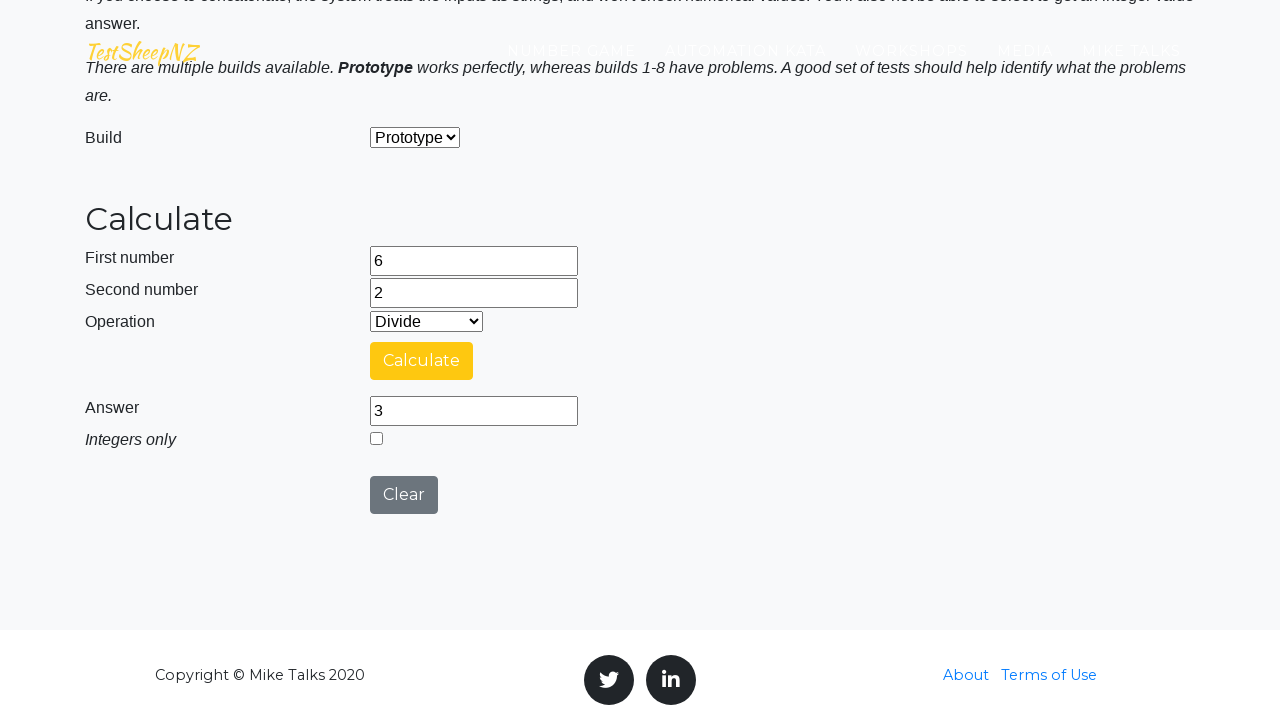

Verified that division result equals 3 (6 ÷ 2)
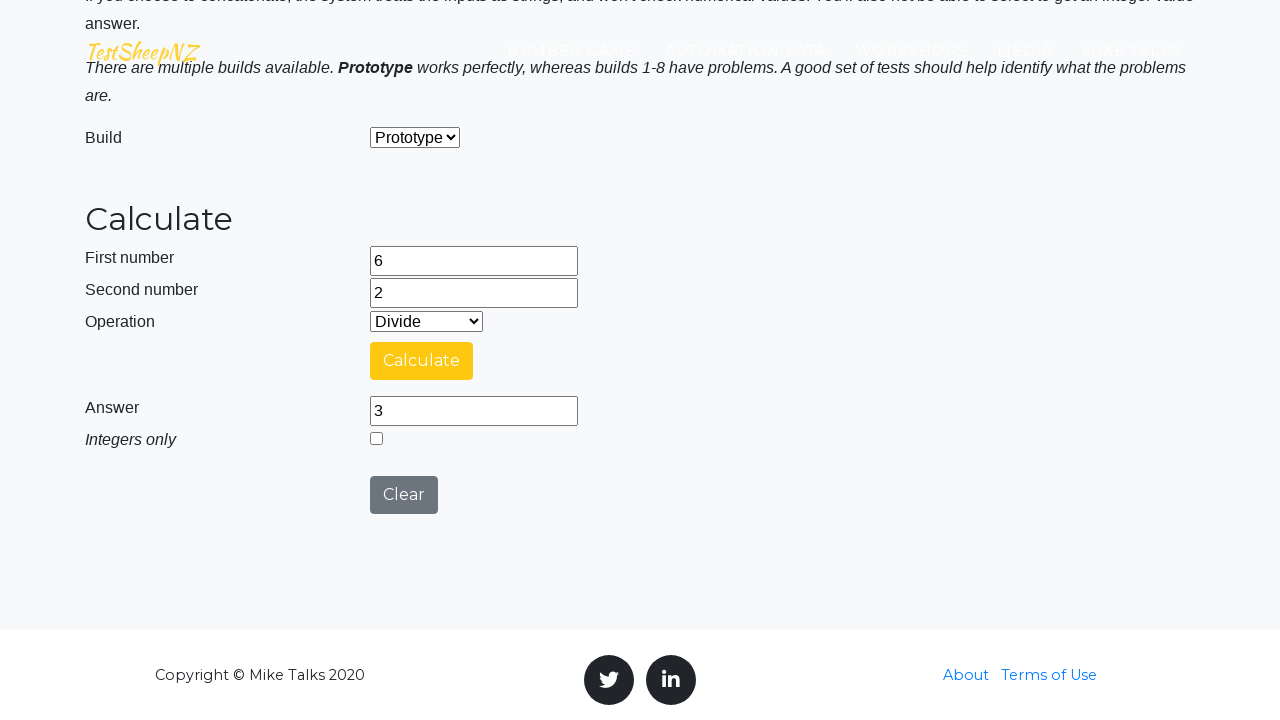

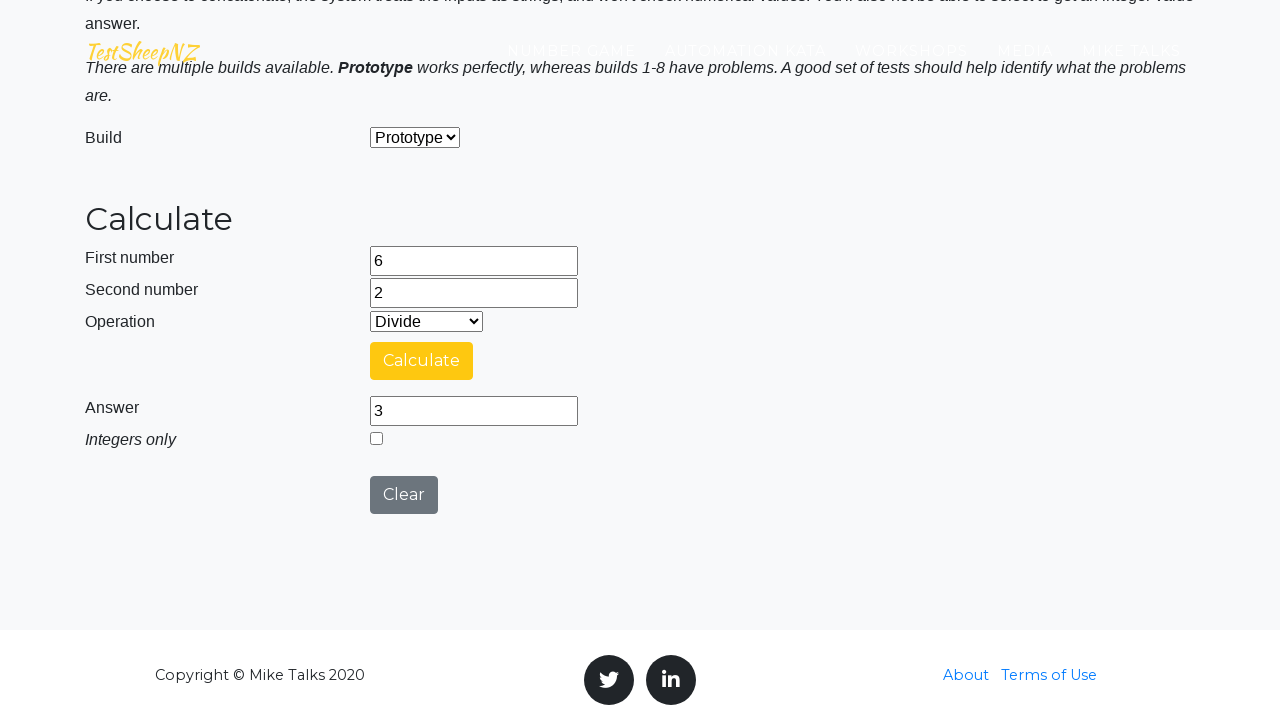